Tests different types of JavaScript alerts including simple alerts, confirmation dialogs, and prompt dialogs by clicking buttons and interacting with the alerts

Starting URL: https://demoqa.com/alerts

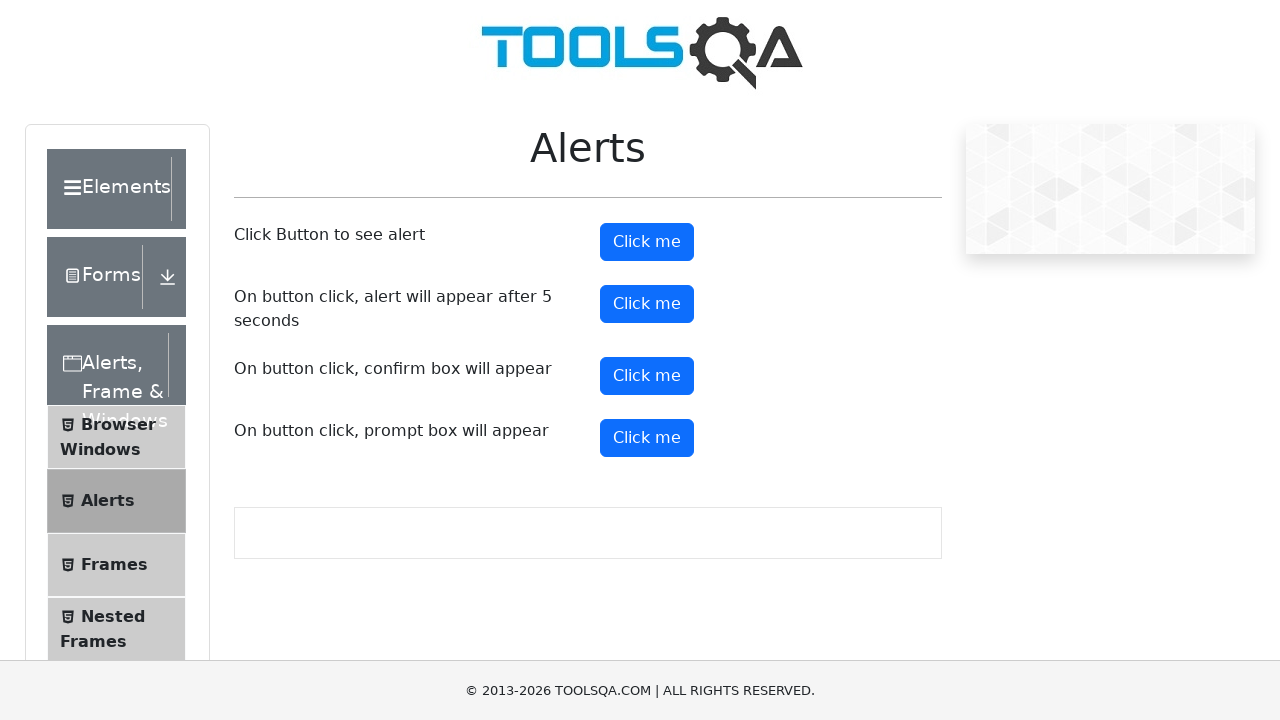

Clicked button to trigger simple alert at (647, 242) on xpath=//button[@id='alertButton']
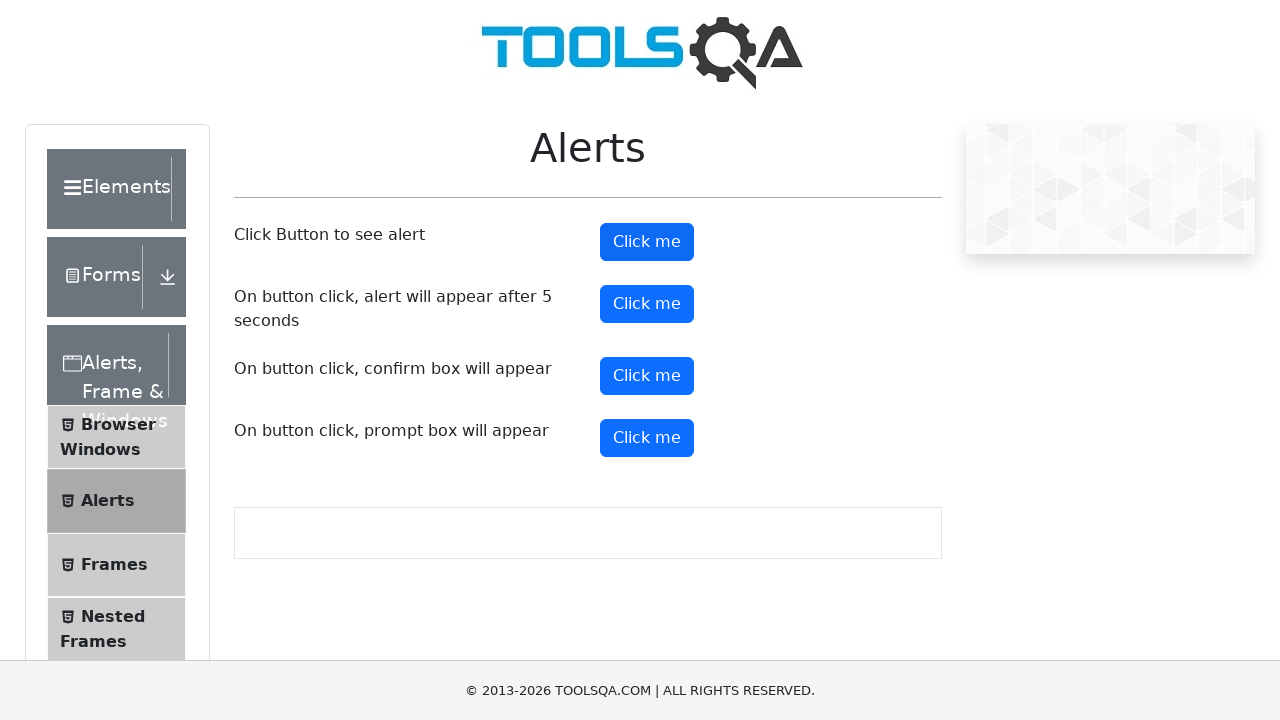

Set up handler to accept simple alert
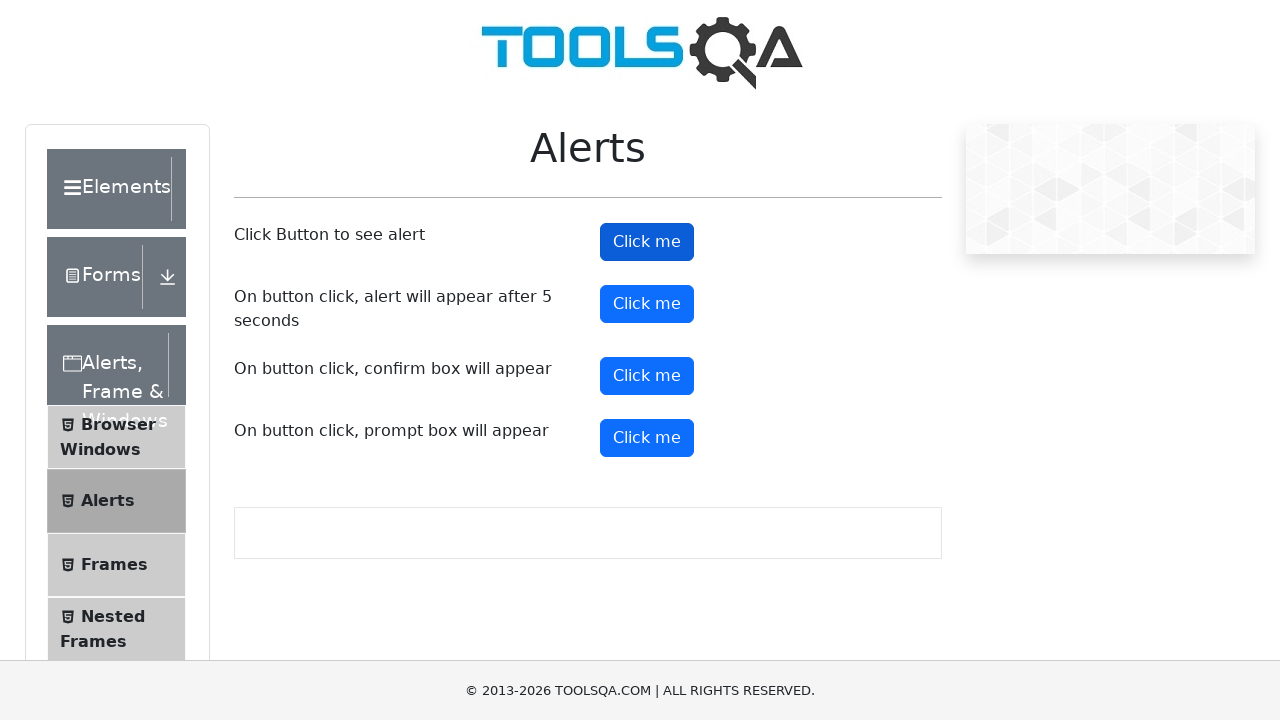

Clicked button to trigger confirmation dialog at (647, 376) on xpath=//button[@id='confirmButton']
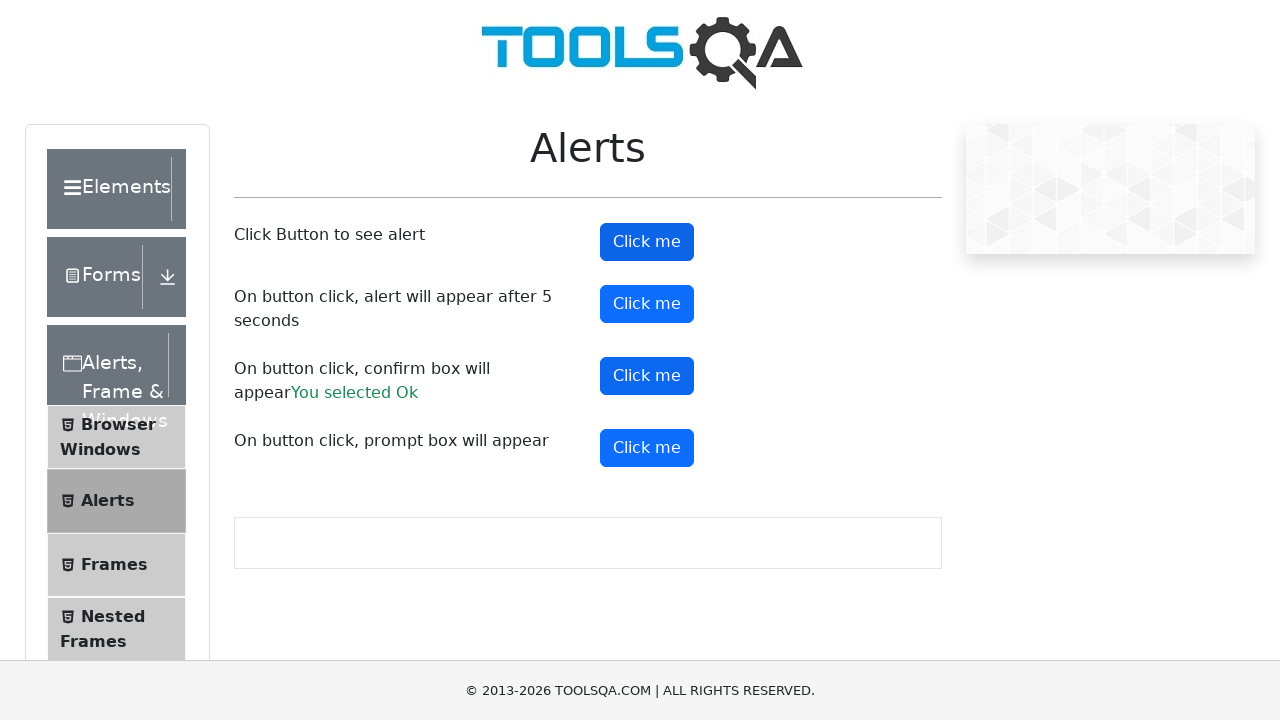

Set up handler to dismiss confirmation dialog
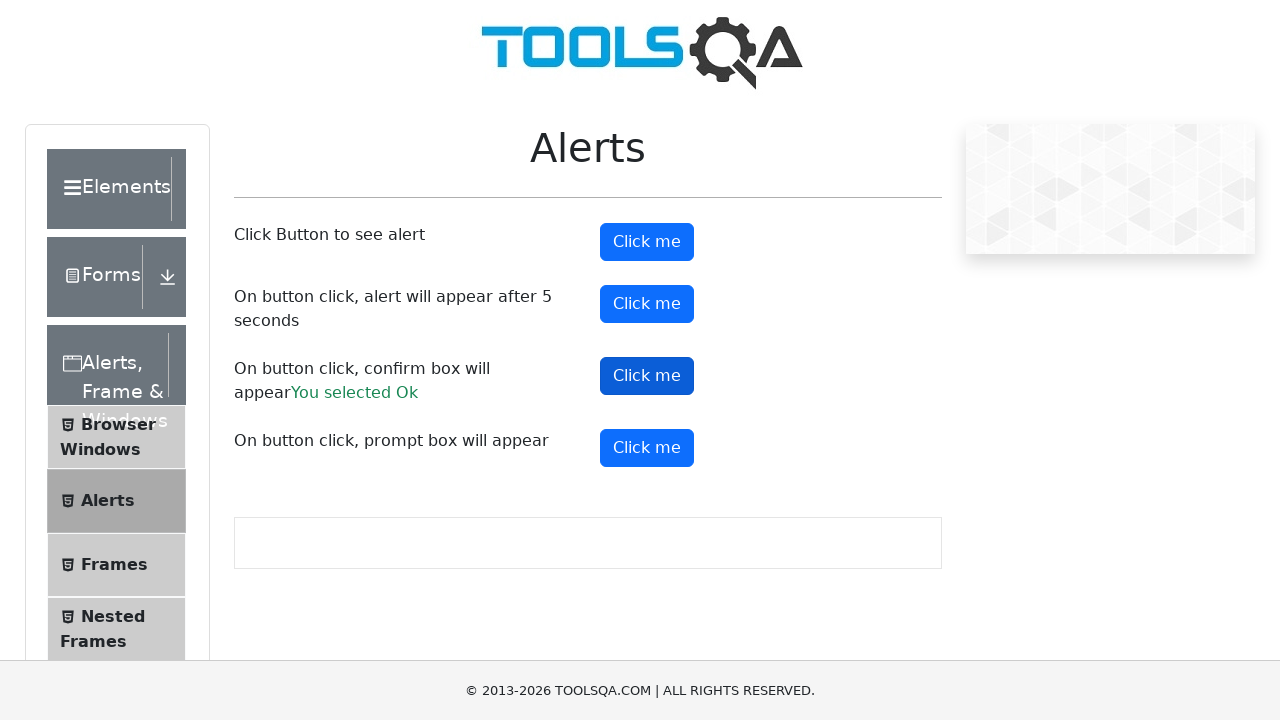

Clicked button to trigger prompt dialog at (647, 448) on xpath=//button[@id='promtButton']
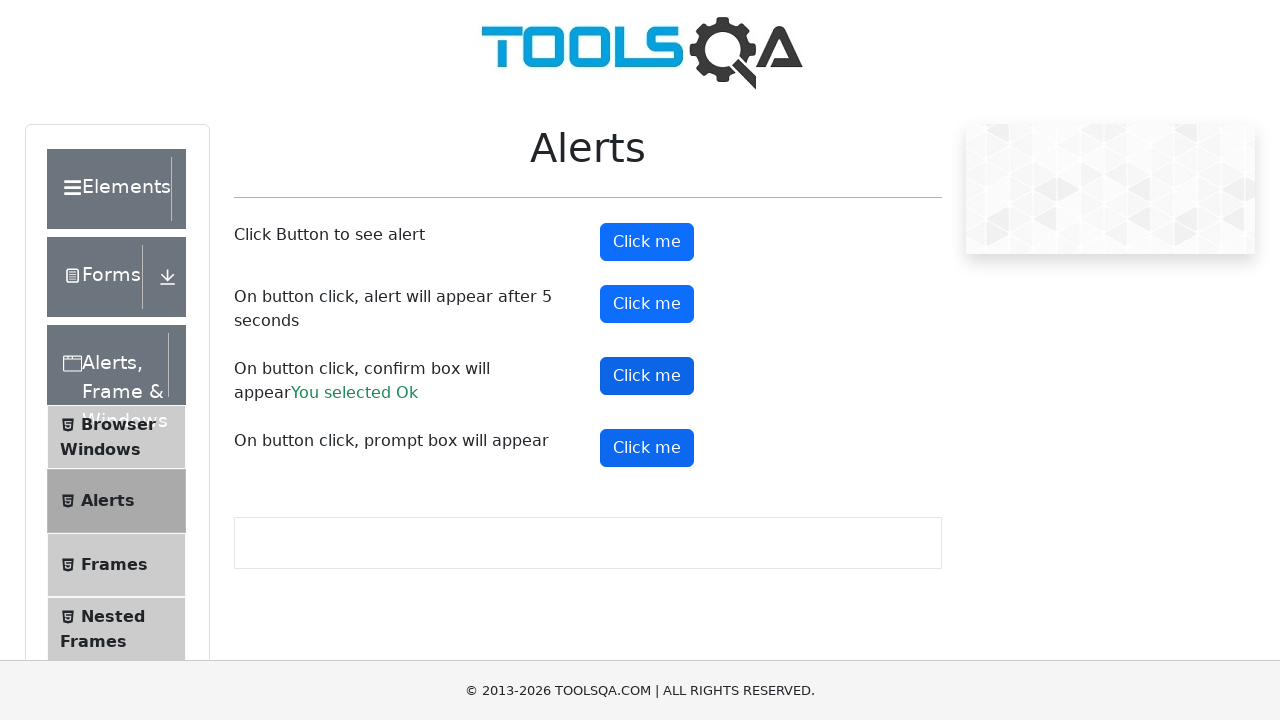

Set up handler to accept prompt dialog with text 'Please Accept'
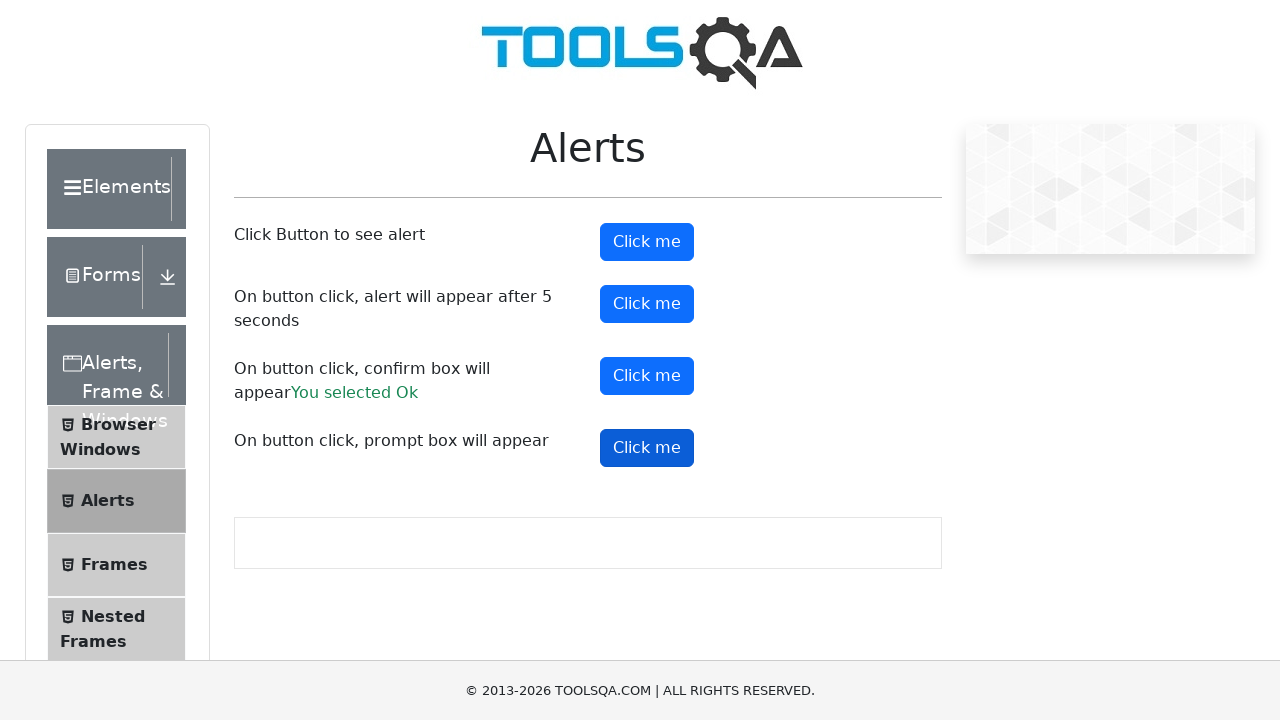

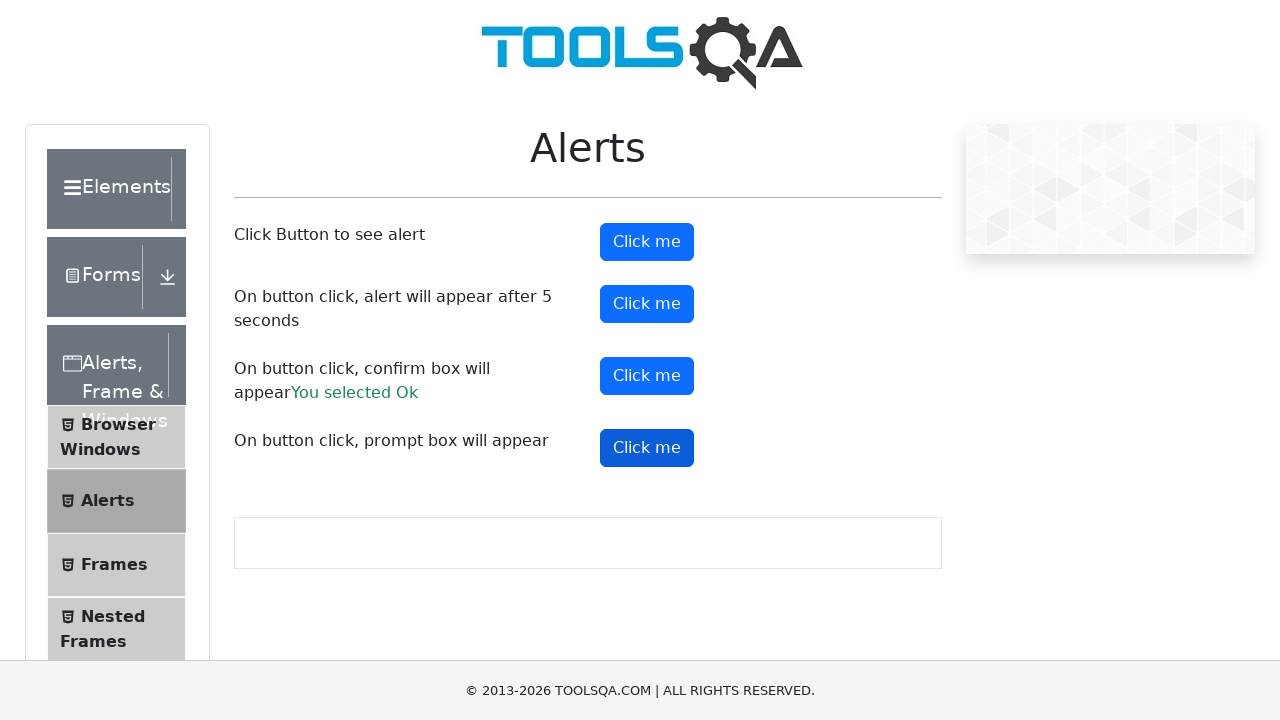